Navigates to the Selenium package page on PyPI and clicks on a download link for the package archive file

Starting URL: https://pypi.org/project/selenium/

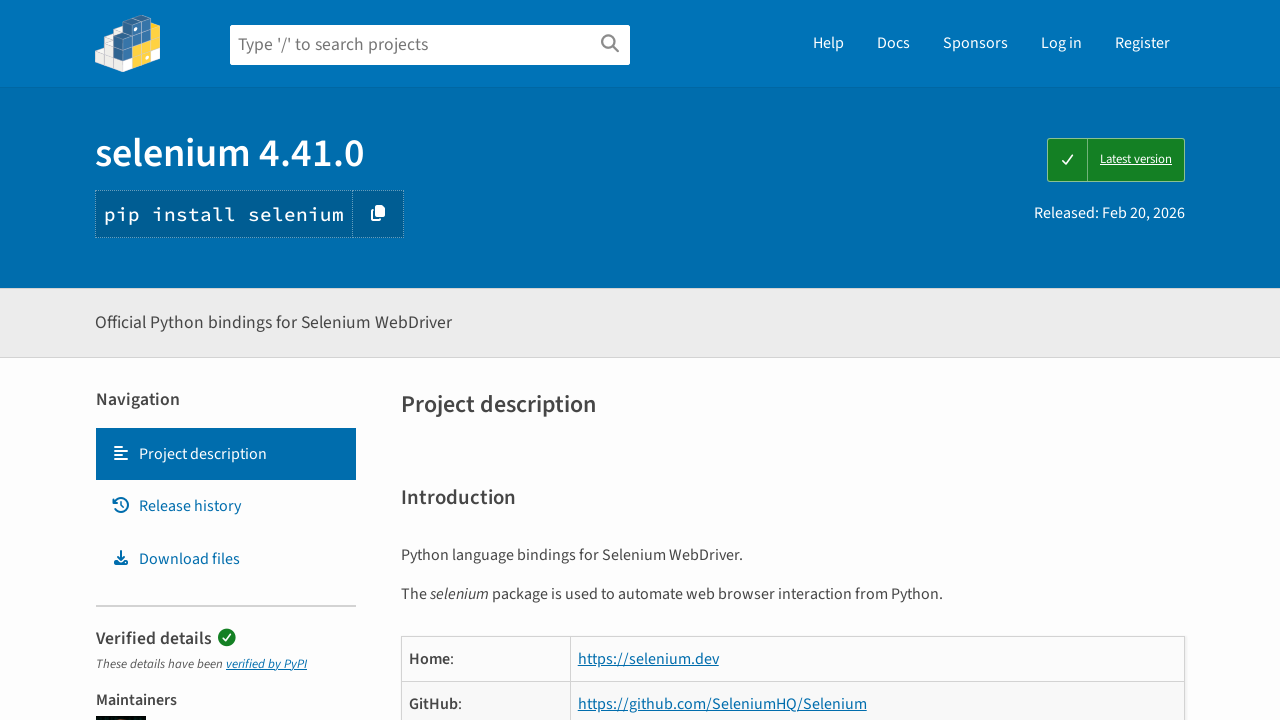

Clicked on the 'Download files' navigation link to access download section at (226, 559) on a:has-text('Download files')
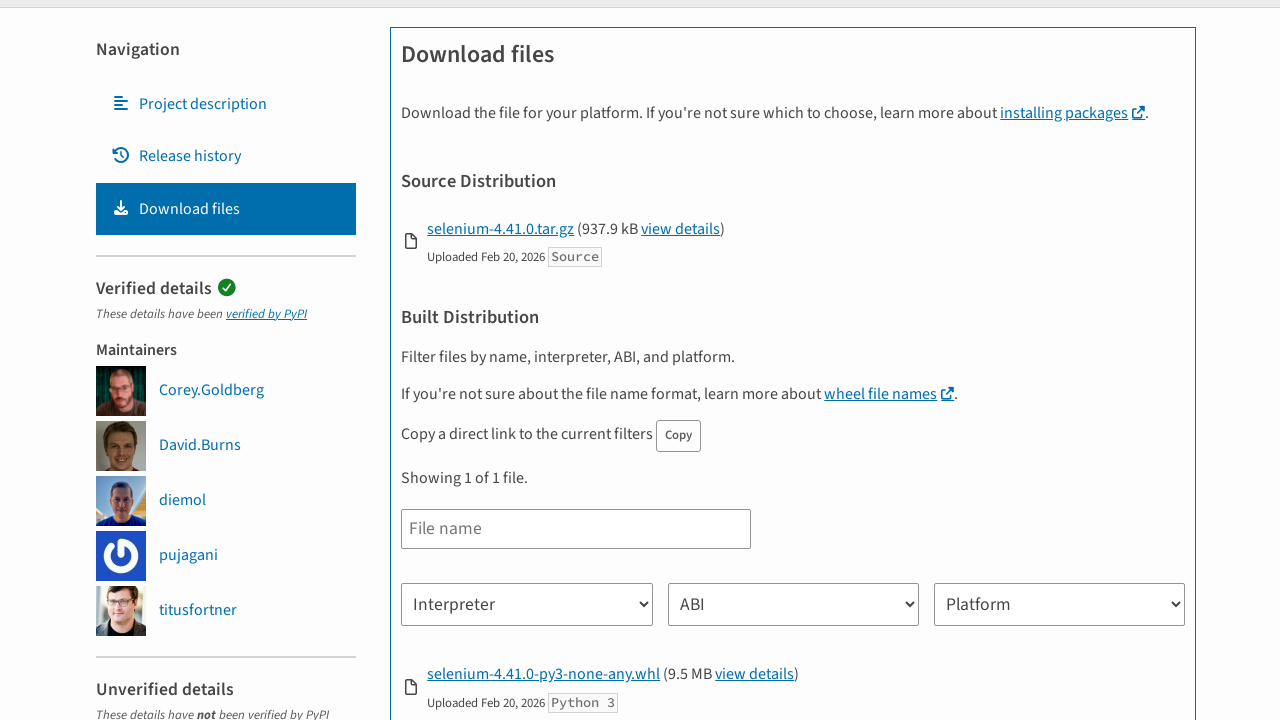

Download section loaded with file cards
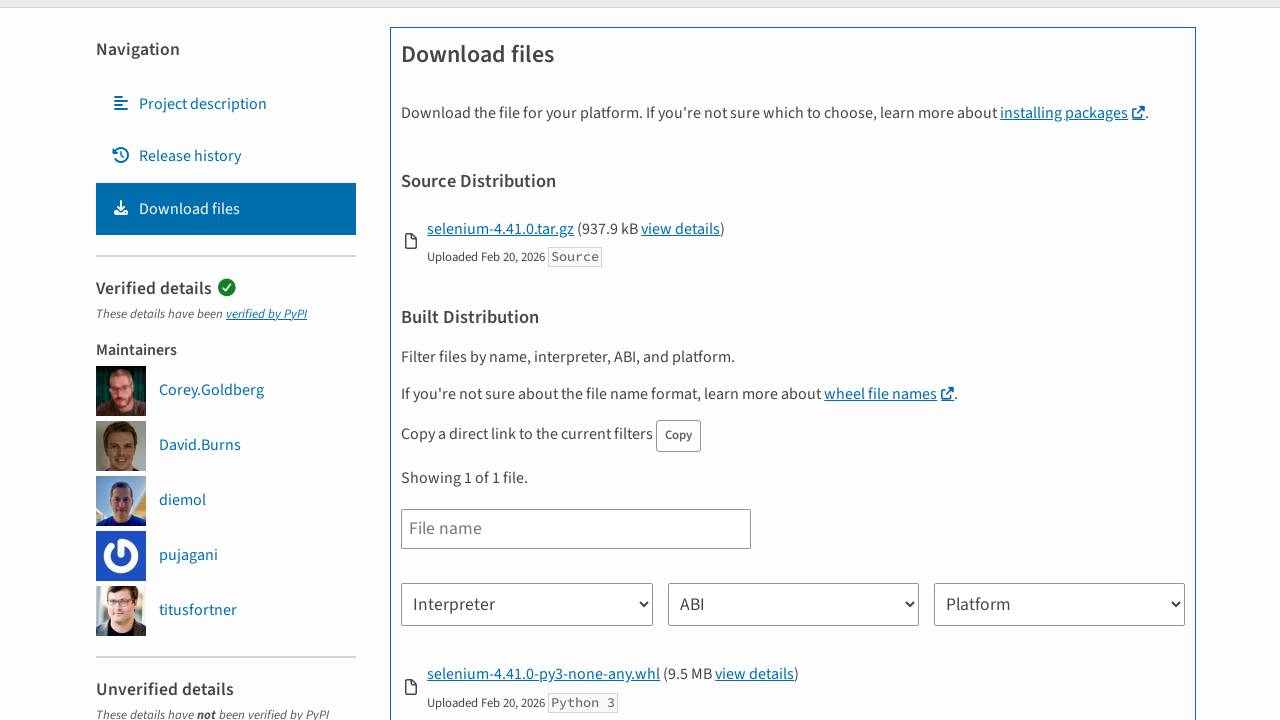

Clicked on the tar.gz download link for Selenium source distribution at (501, 229) on a:has-text('.tar.gz')
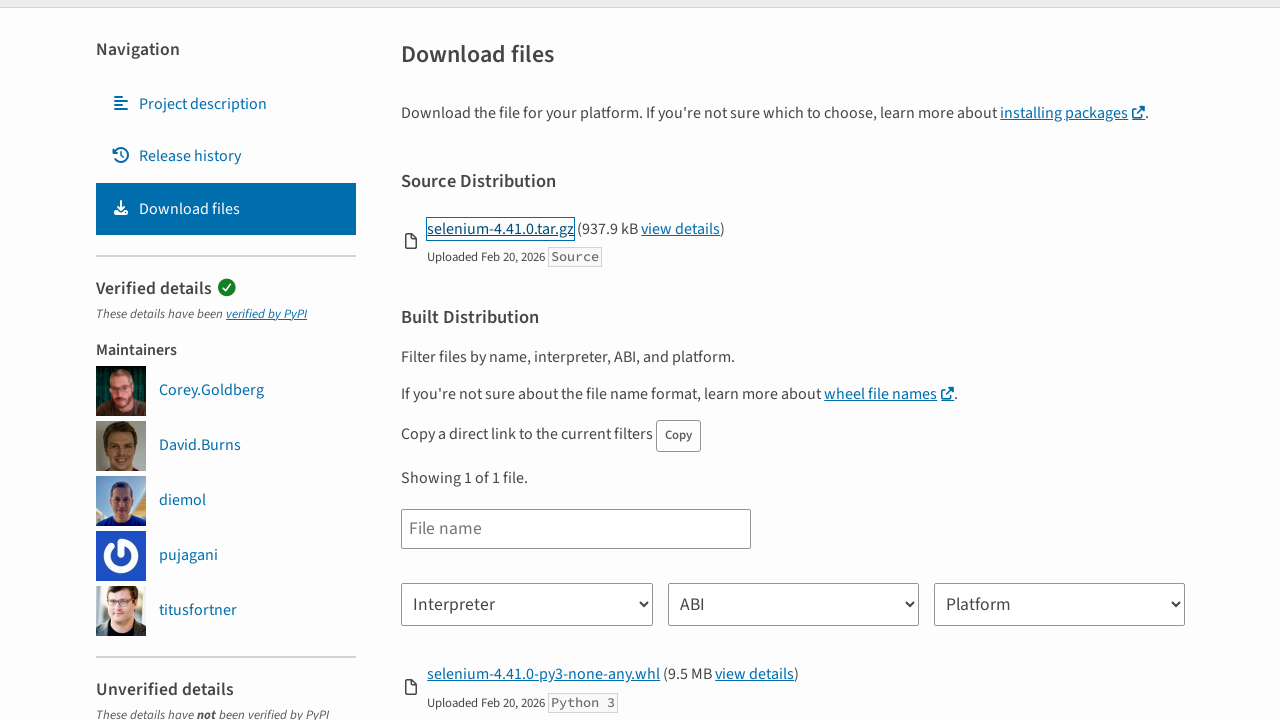

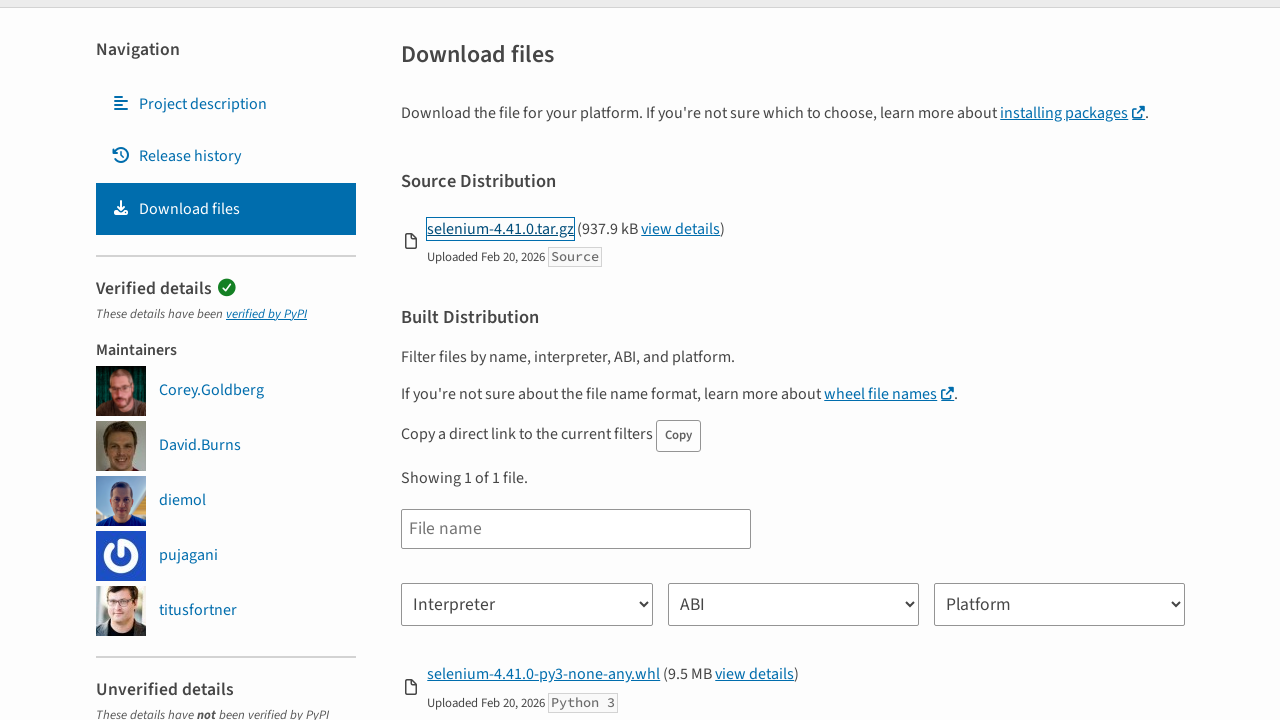